Tests Bootstrap dropdown functionality by clicking the dropdown menu and selecting the JavaScript option from the list of items

Starting URL: http://seleniumpractise.blogspot.com/2016/08/bootstrap-dropdown-example-for-selenium.html

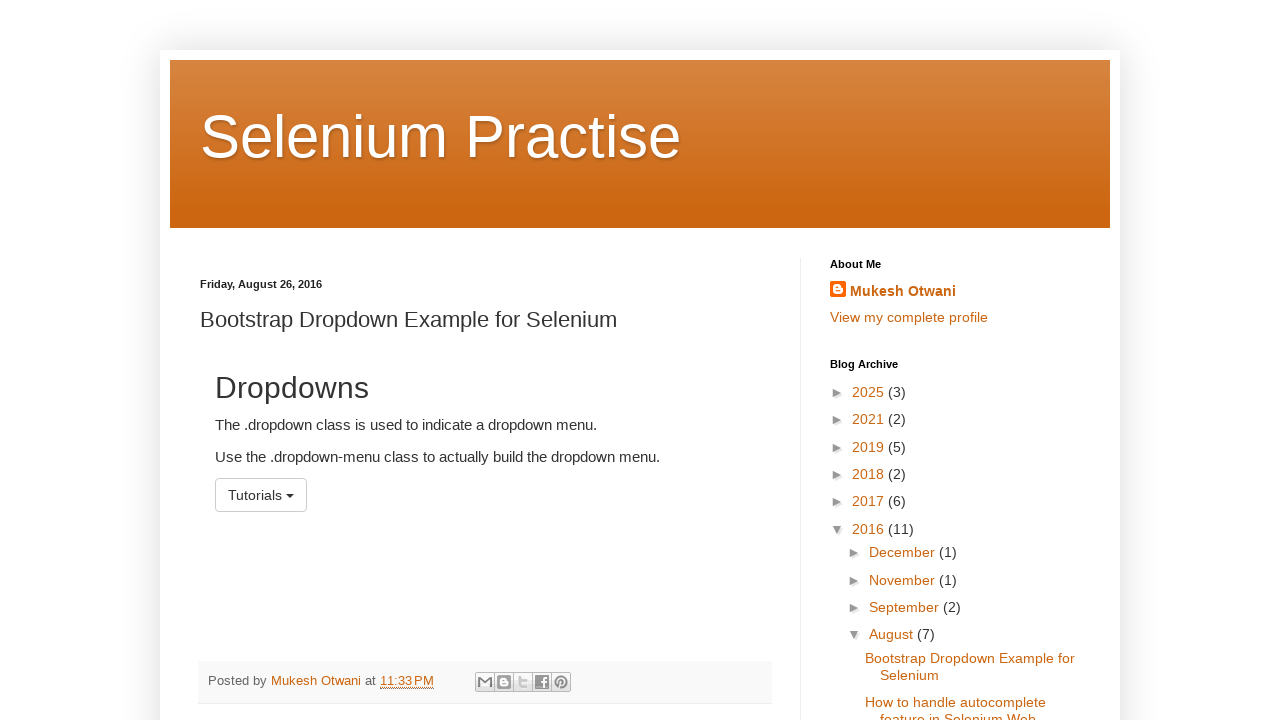

Clicked the dropdown menu button at (261, 495) on #menu1
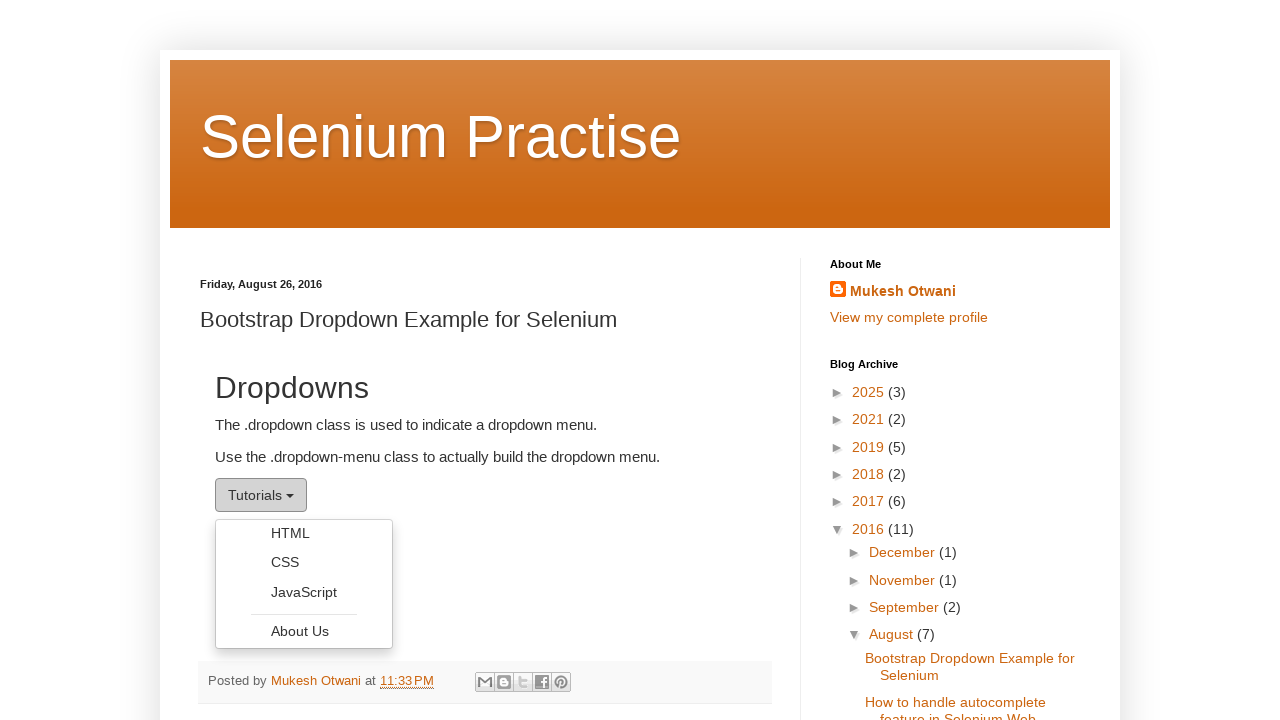

Waited for dropdown menu items to be visible
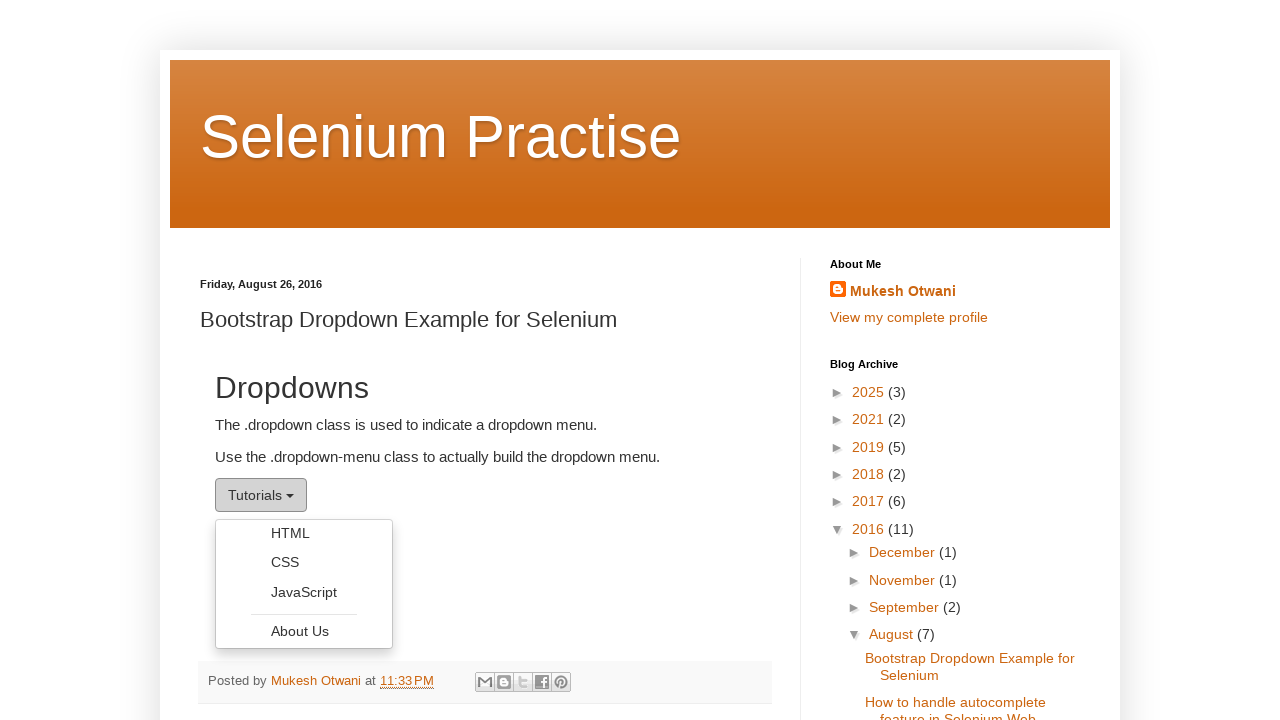

Retrieved all dropdown menu items
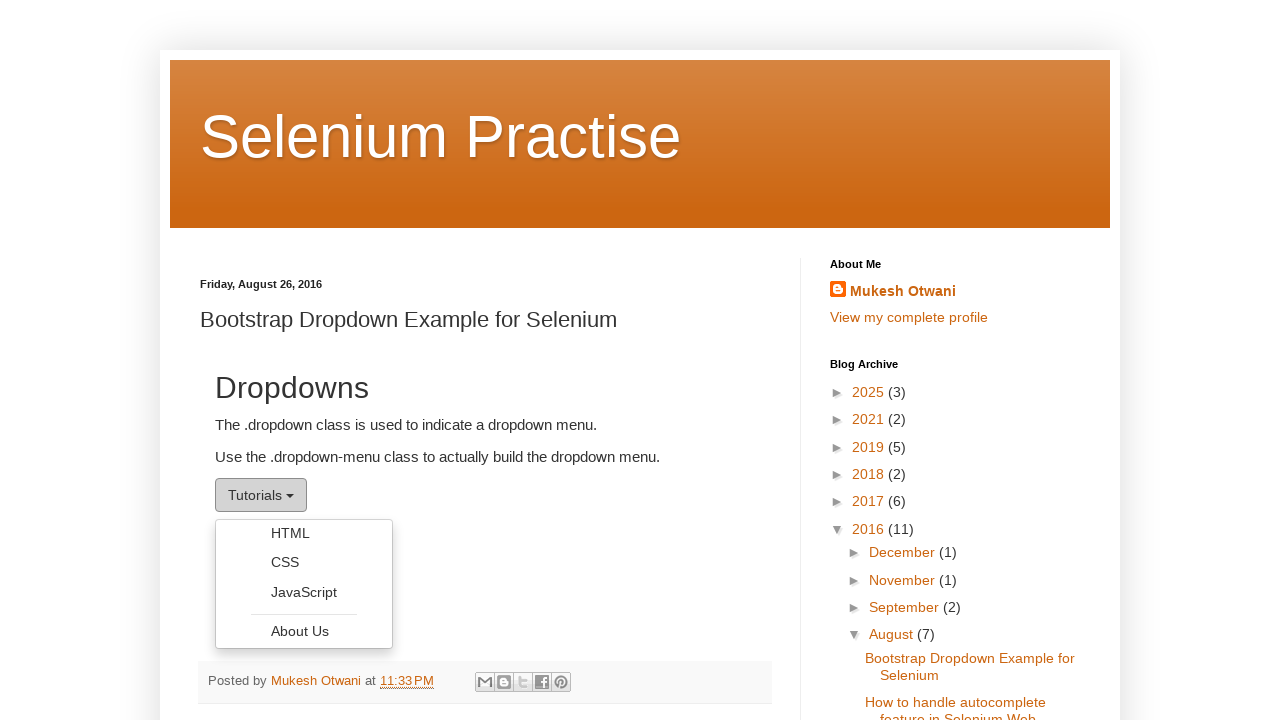

Clicked the JavaScript option from the dropdown menu at (304, 592) on xpath=//button[contains(@id,'menu1')]//following::ul[@class='dropdown-menu']/li/
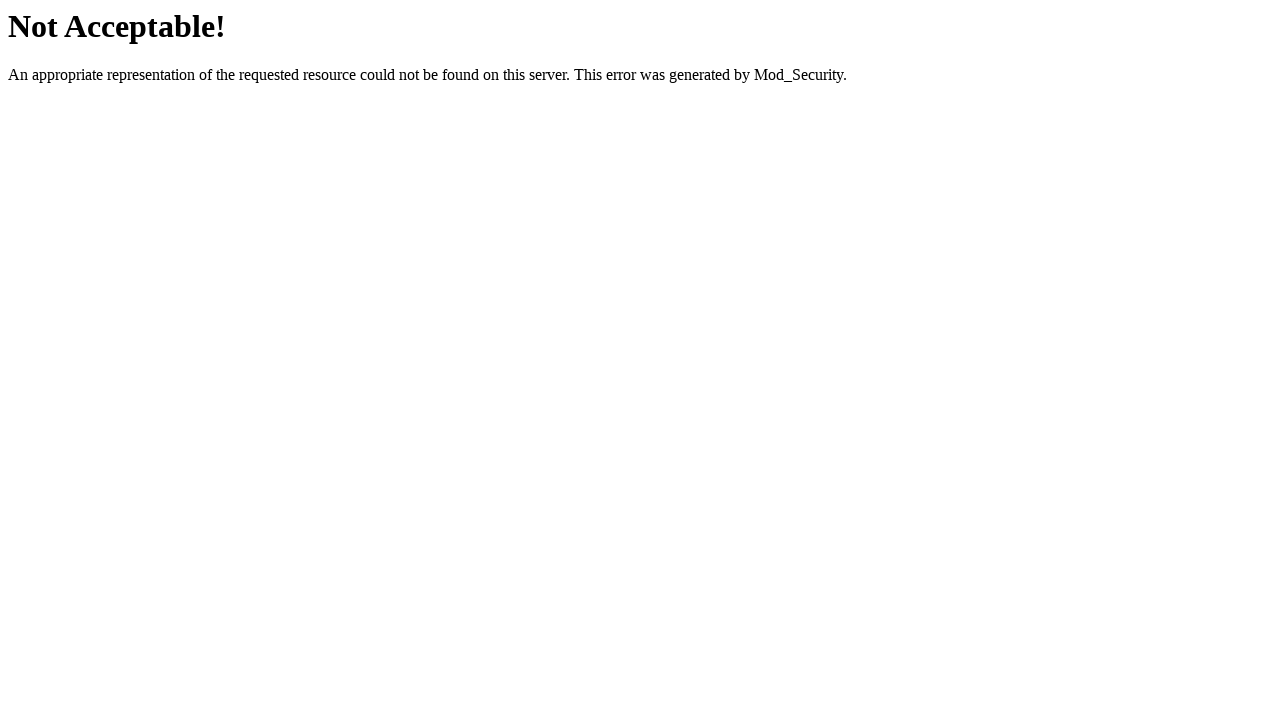

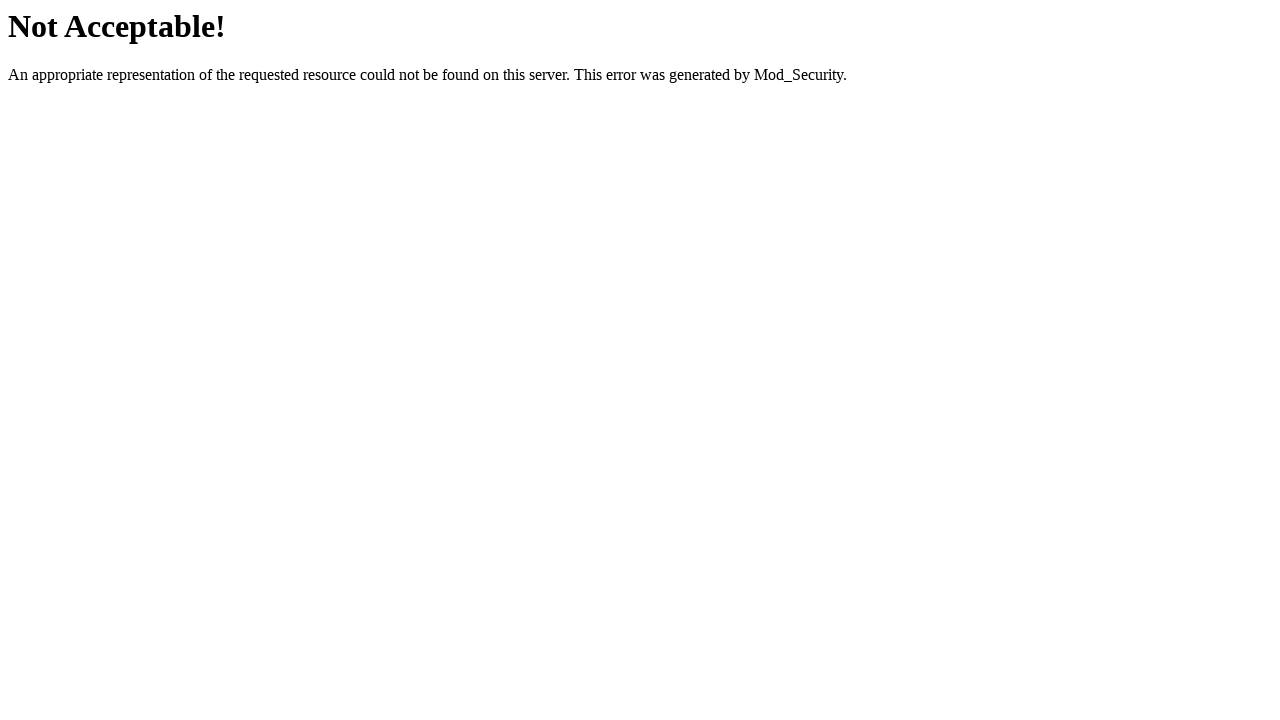